Automates gameplay in SmashKarts.io by navigating to the game and performing movement actions including forward, backward, turning, and jumping

Starting URL: https://smashkarts.io/

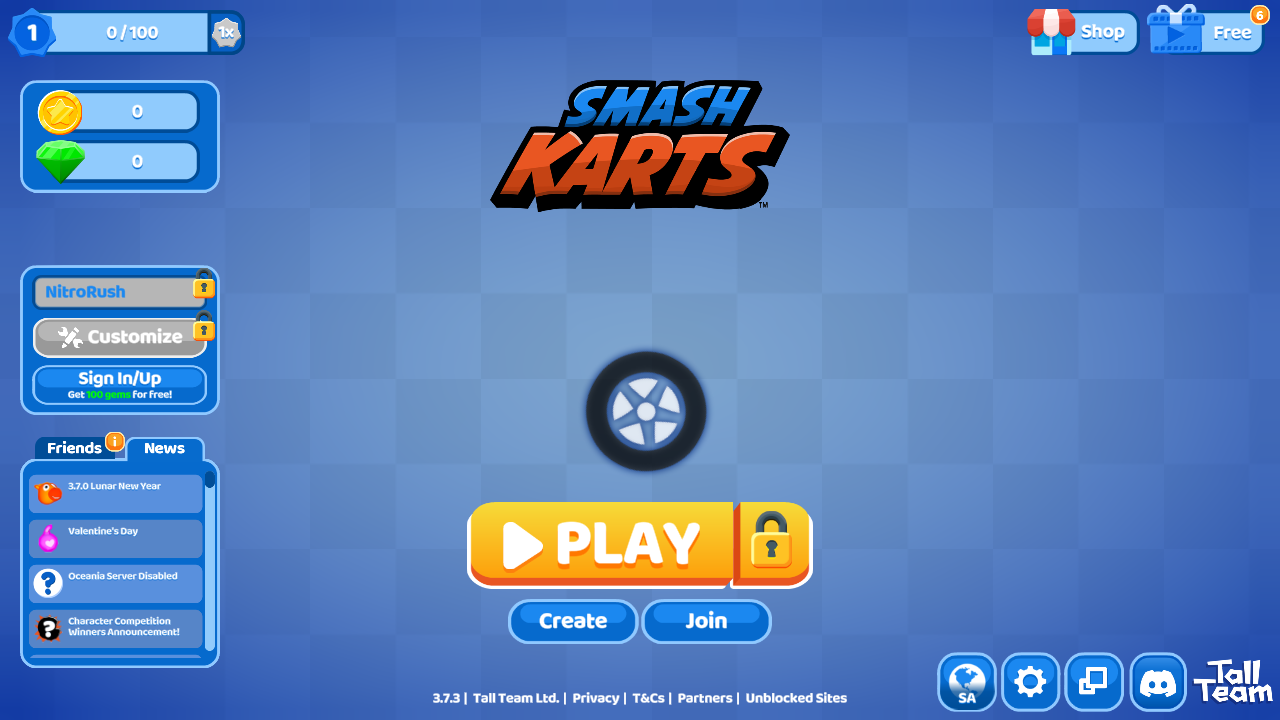

Waited for game body to load
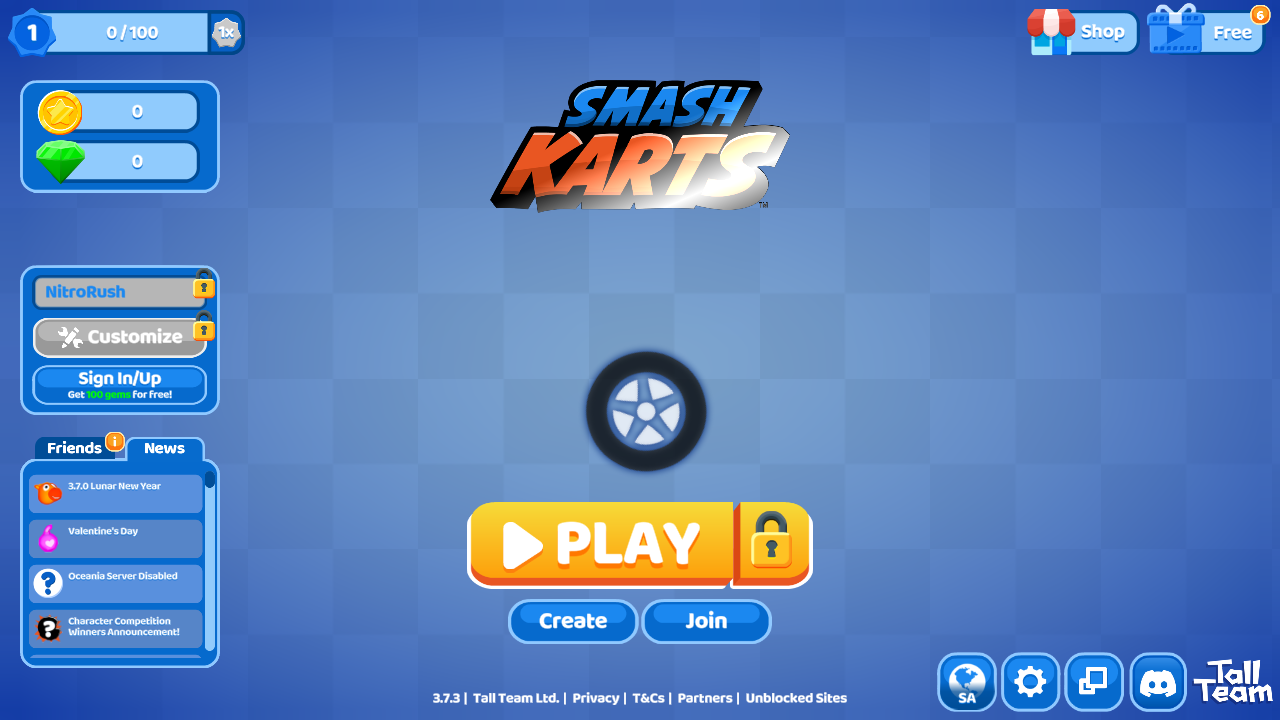

Clicked on game body to focus at (640, 360) on body
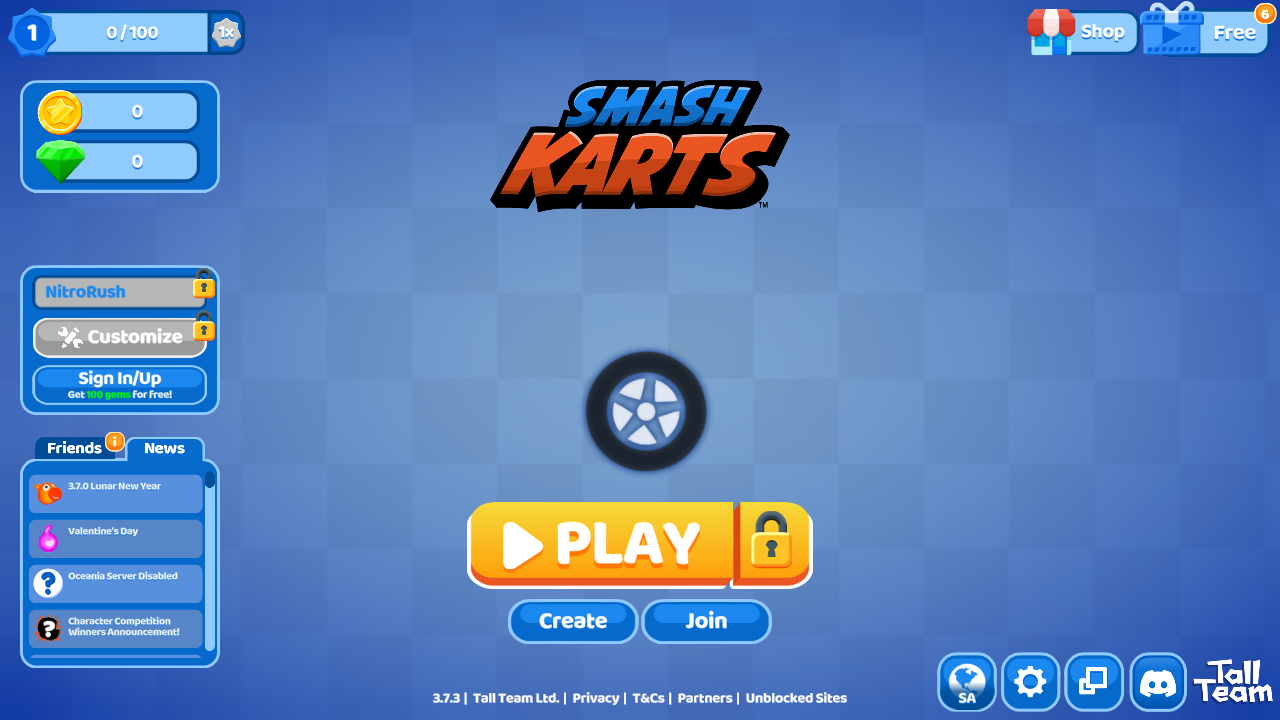

Waited 2 seconds for game focus
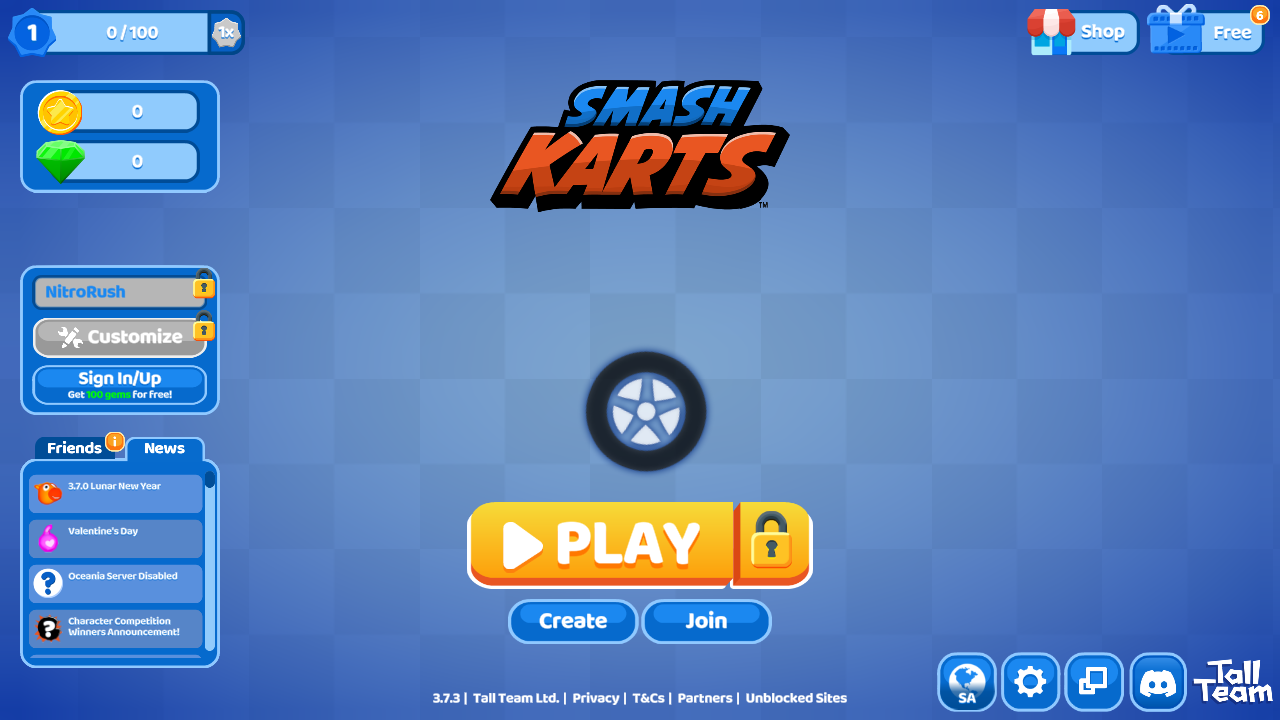

Started forward movement with ArrowUp
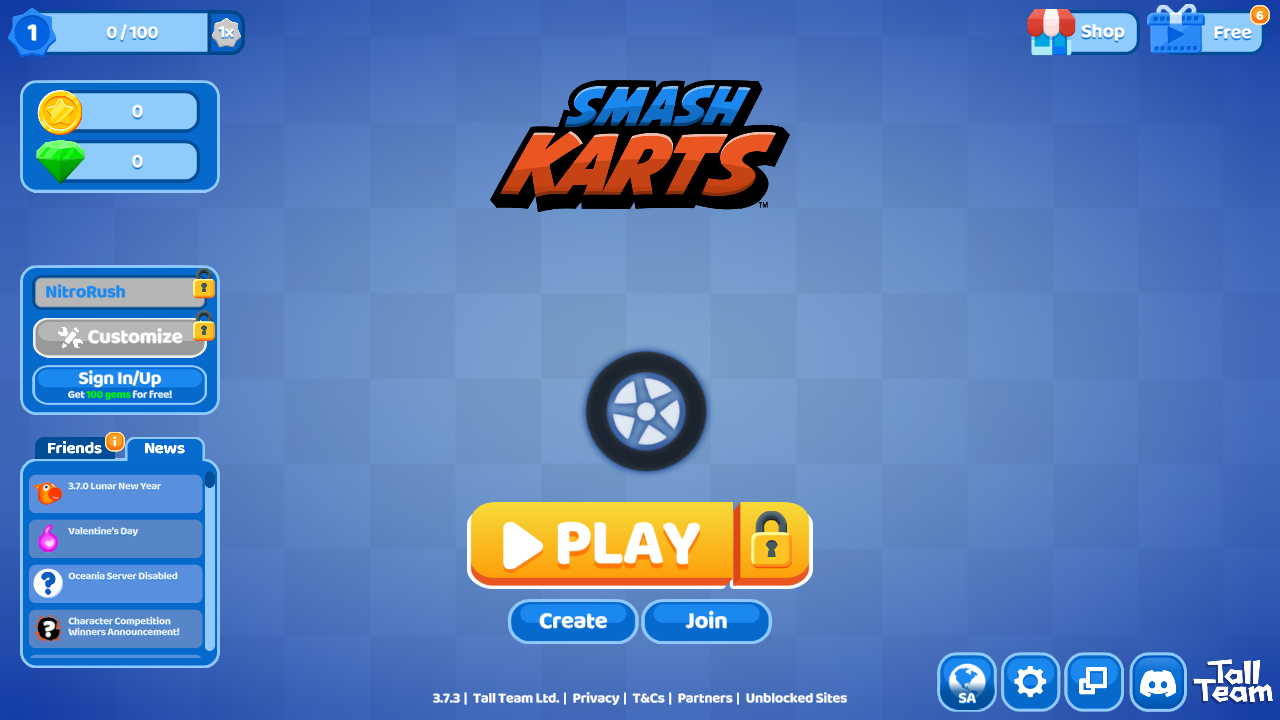

Continued forward movement for 3 seconds
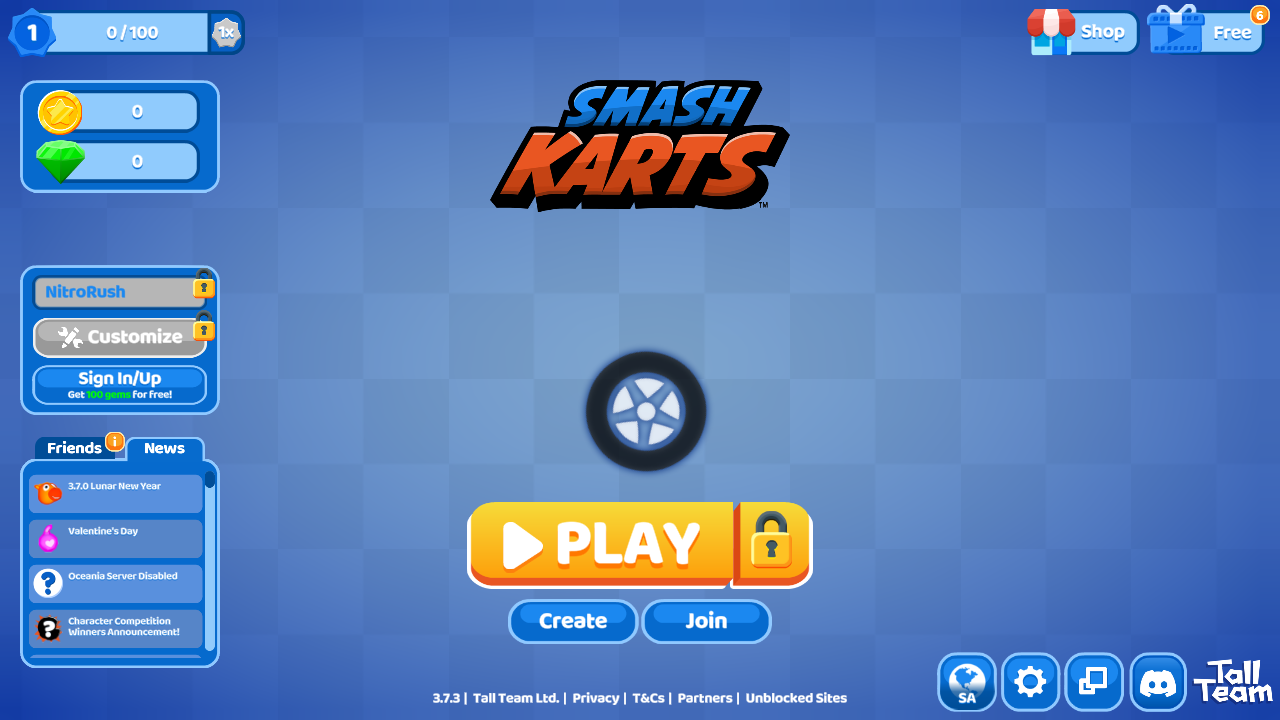

Started left turn with ArrowLeft
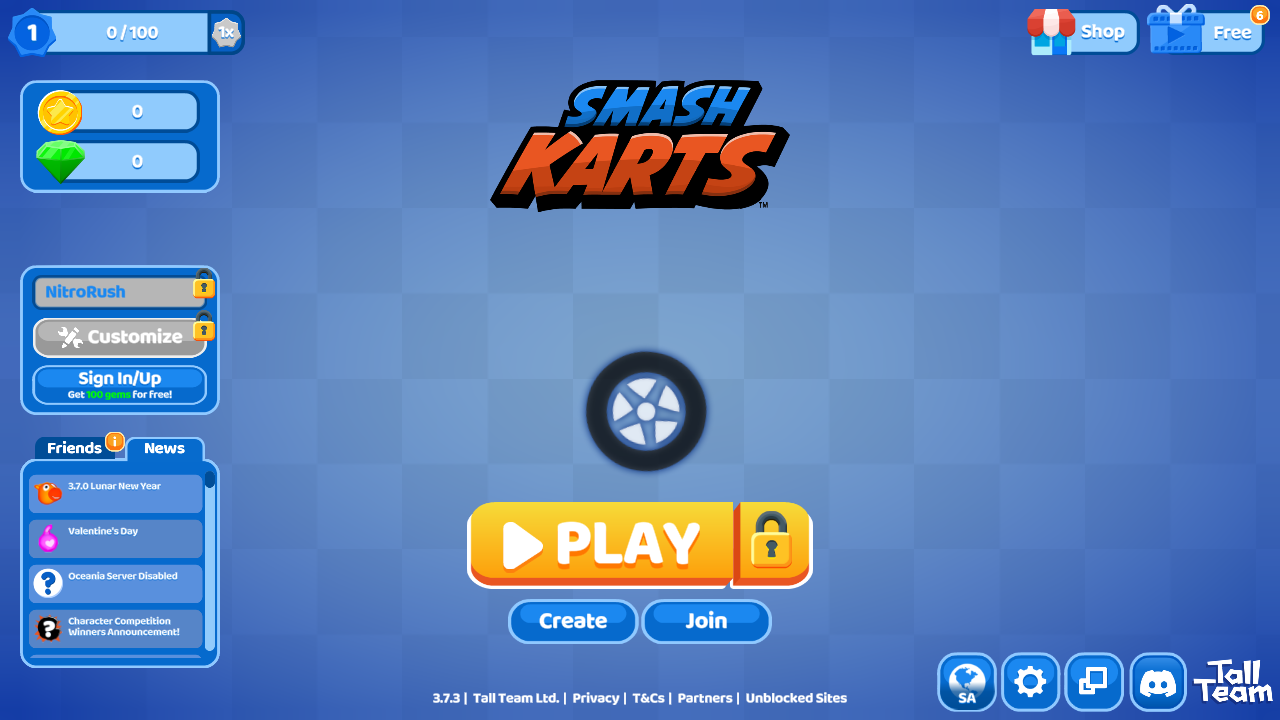

Continued left turn for 2 seconds
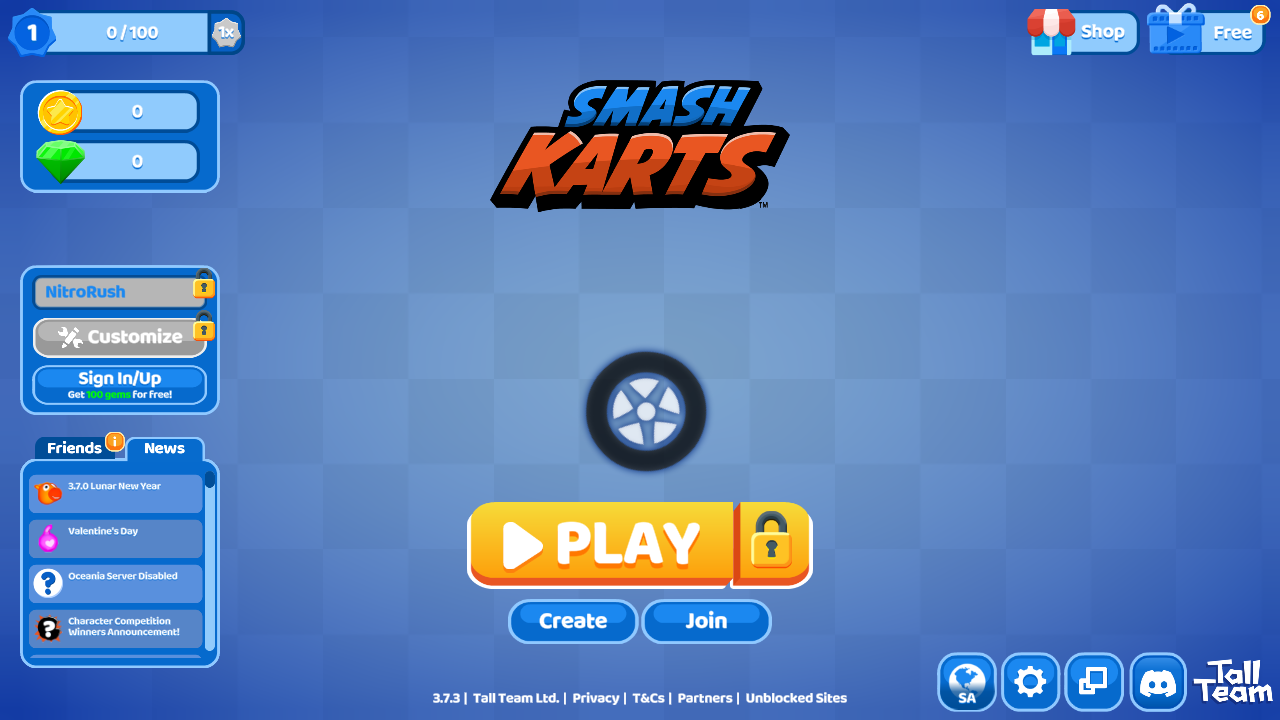

Released ArrowLeft to stop left turn
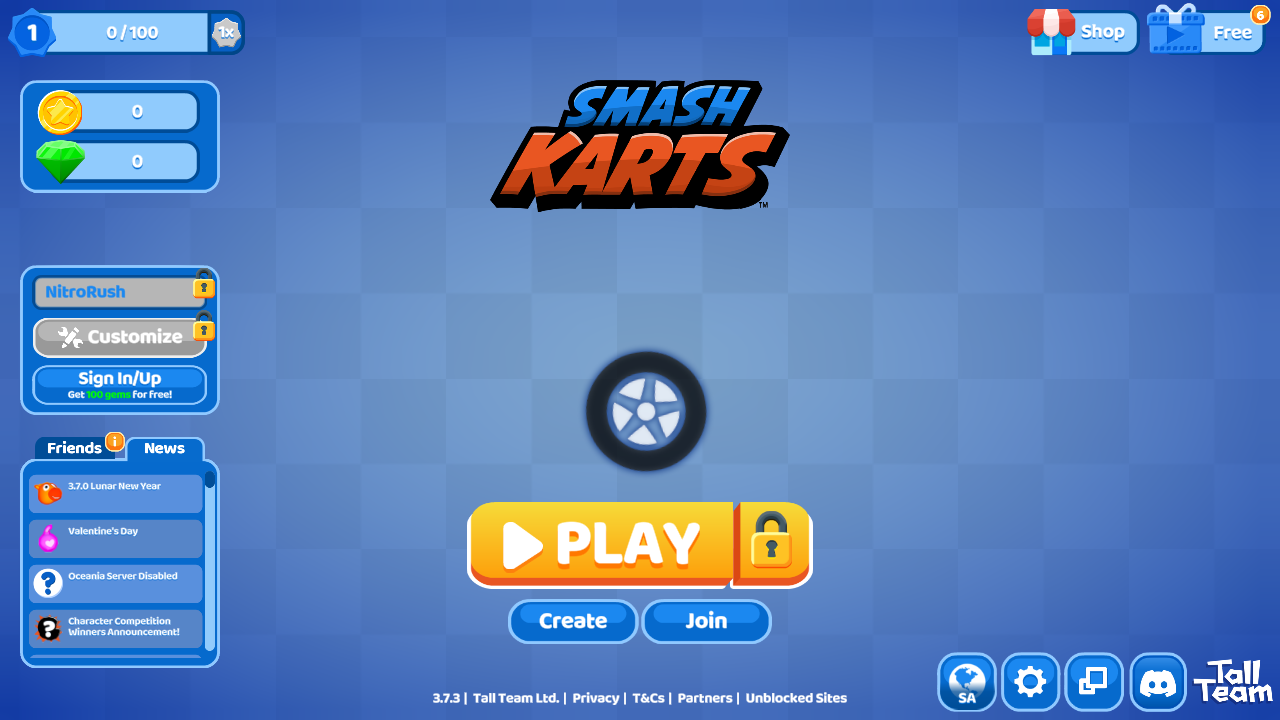

Started right turn with ArrowRight
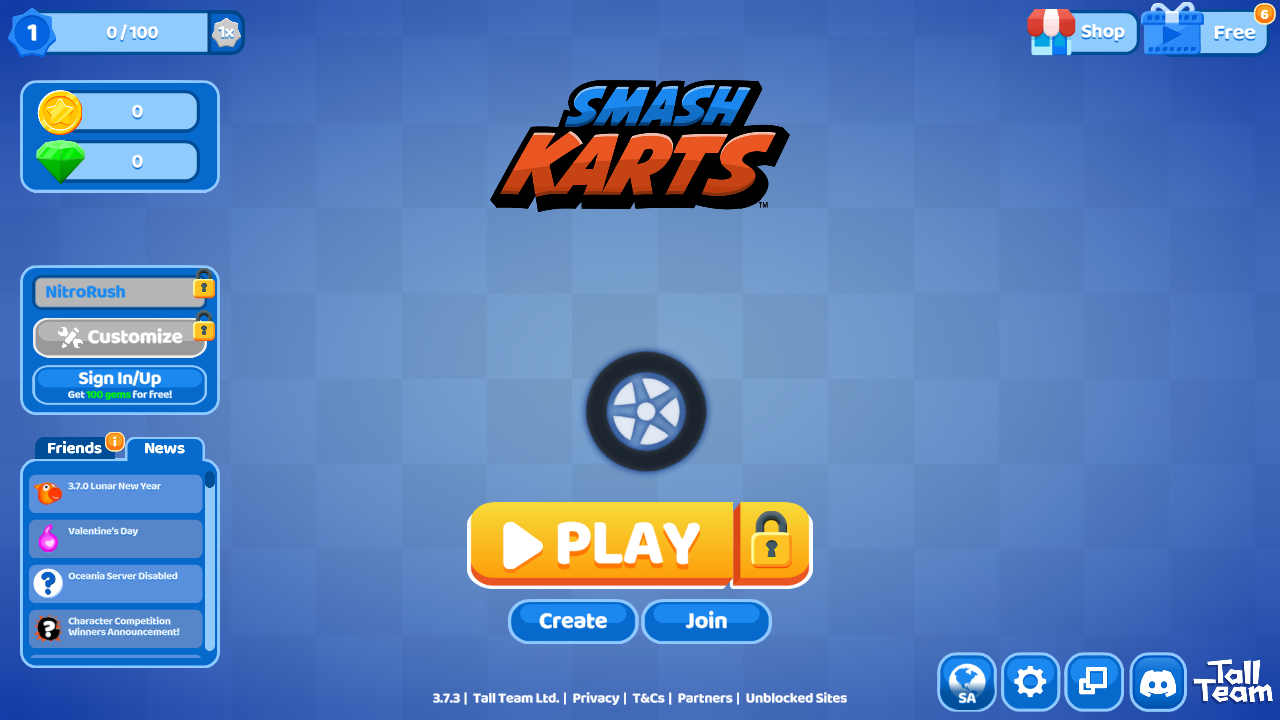

Continued right turn for 2 seconds
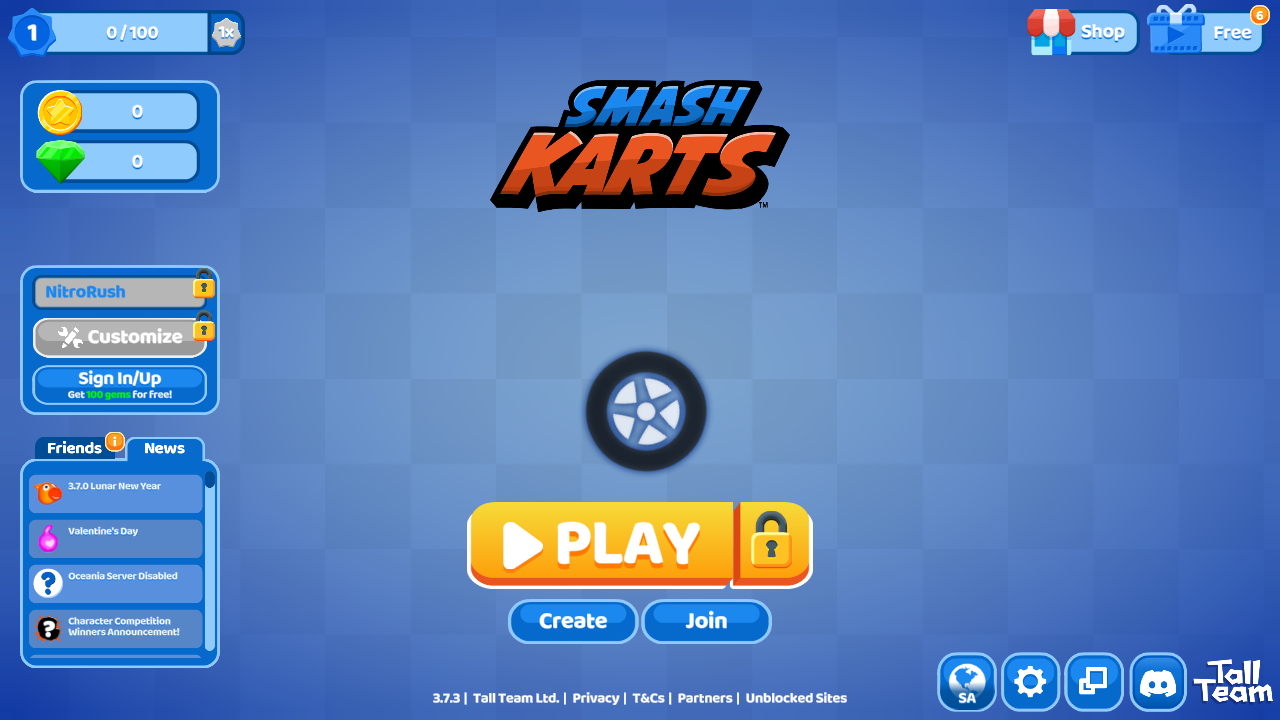

Released ArrowRight to stop right turn
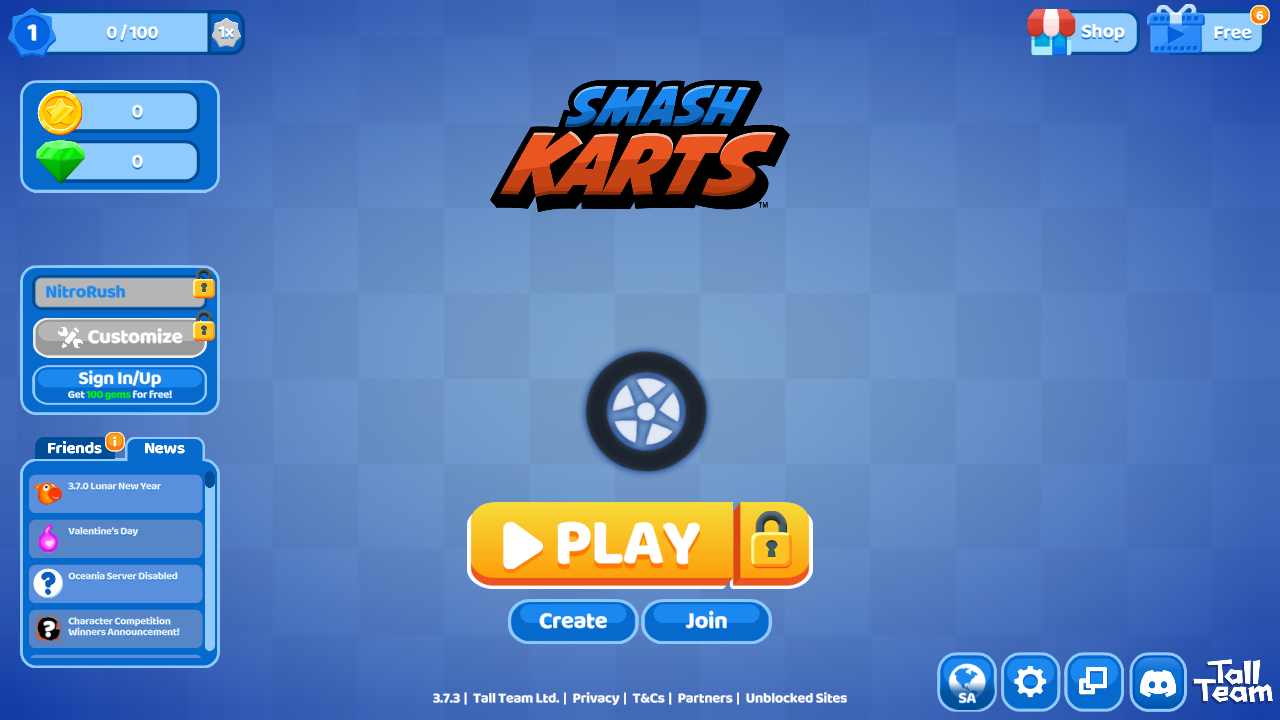

Performed jump action with Space key
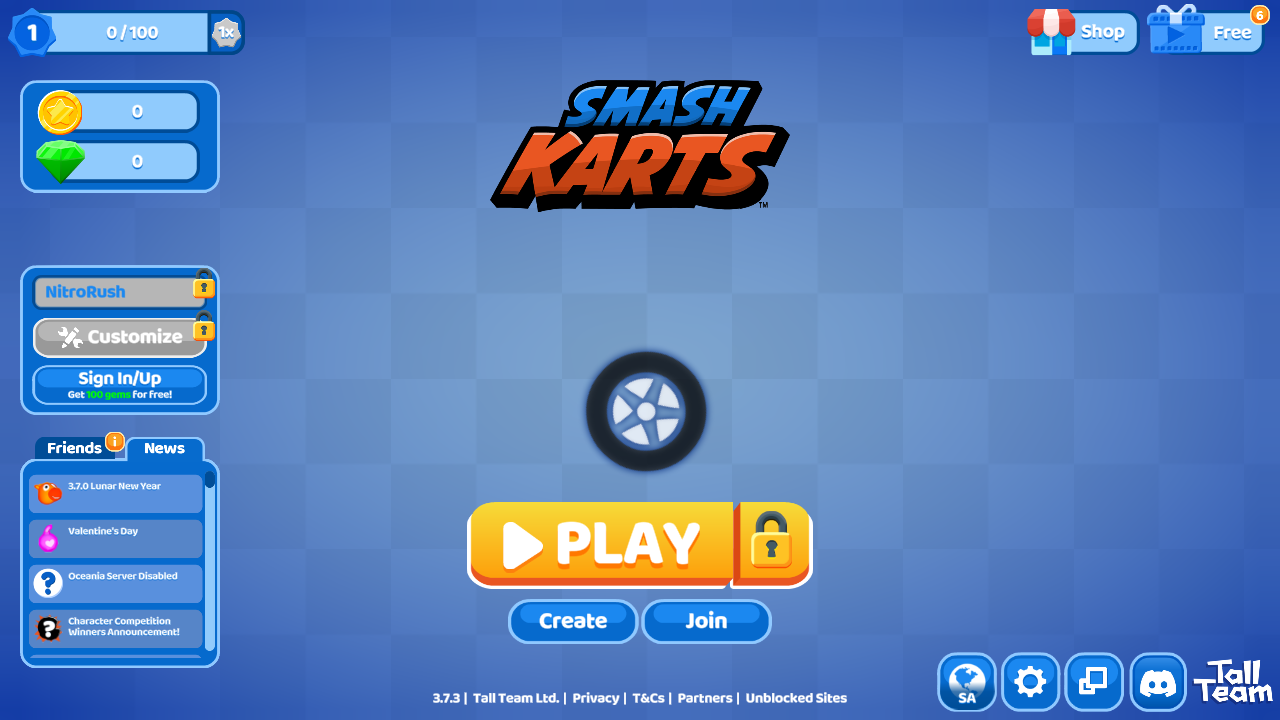

Waited 1 second after jump
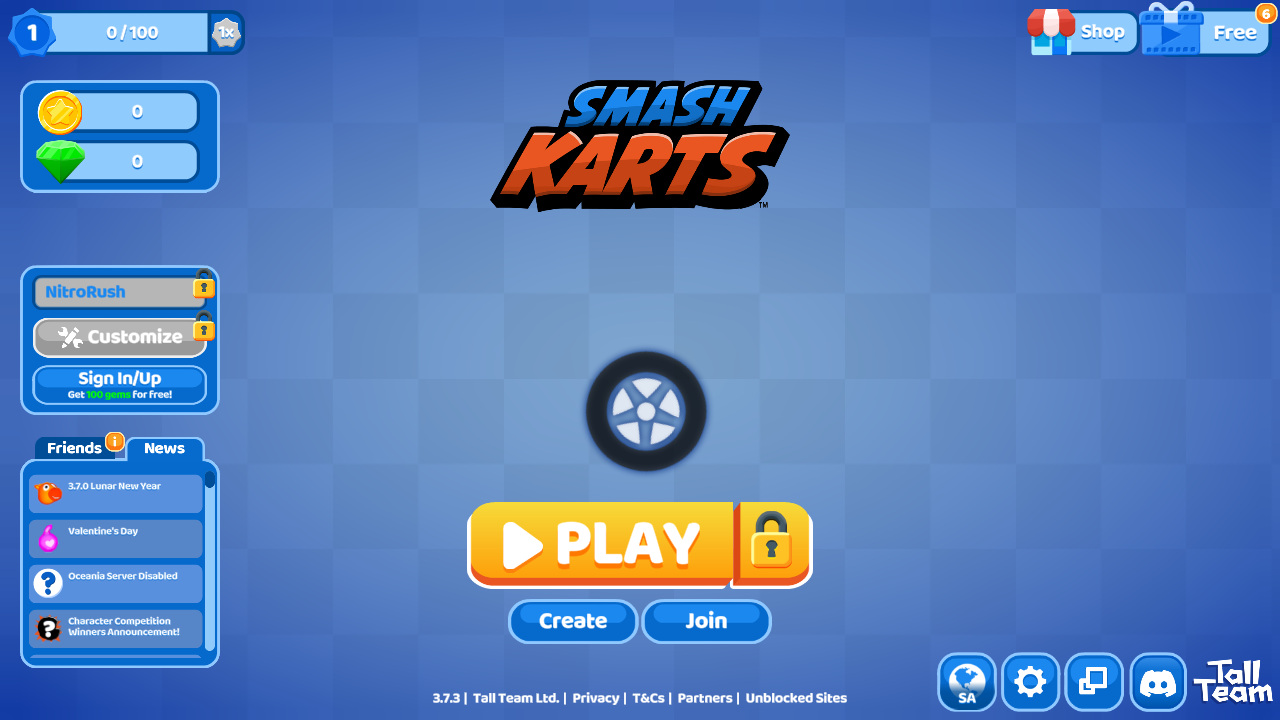

Released ArrowUp to stop forward movement
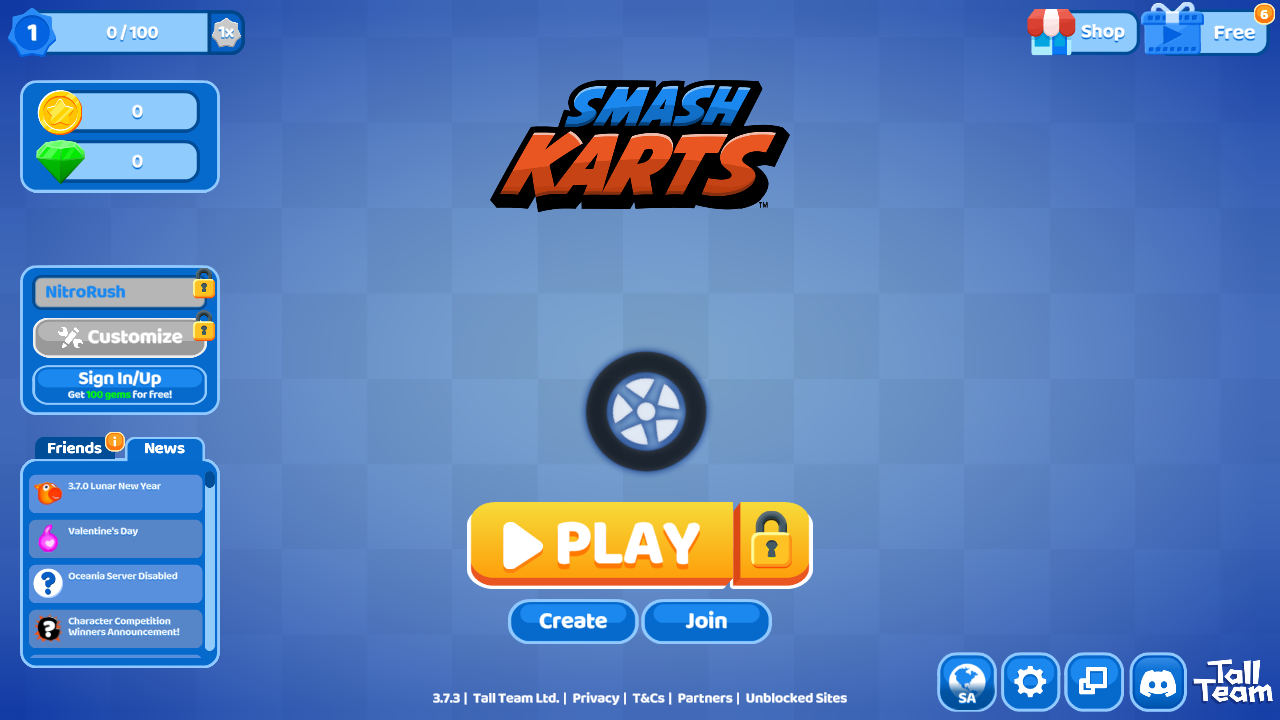

Started backward movement with ArrowDown
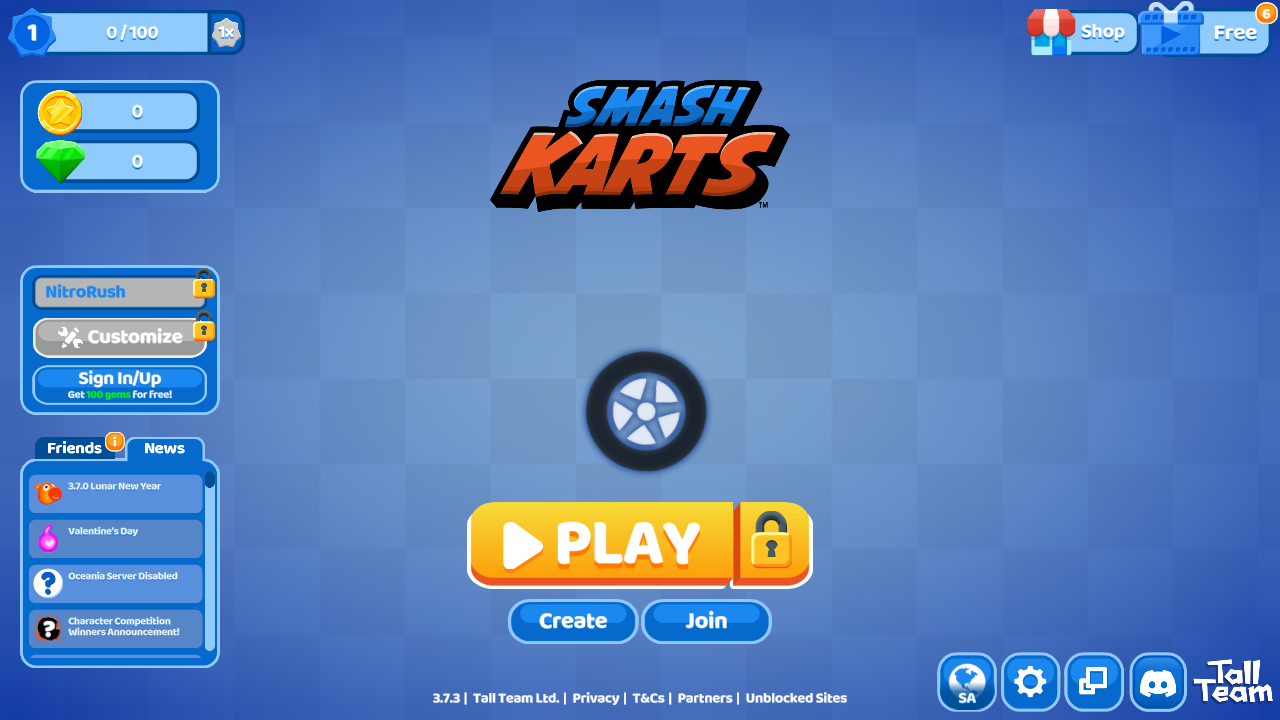

Continued backward movement for 3 seconds
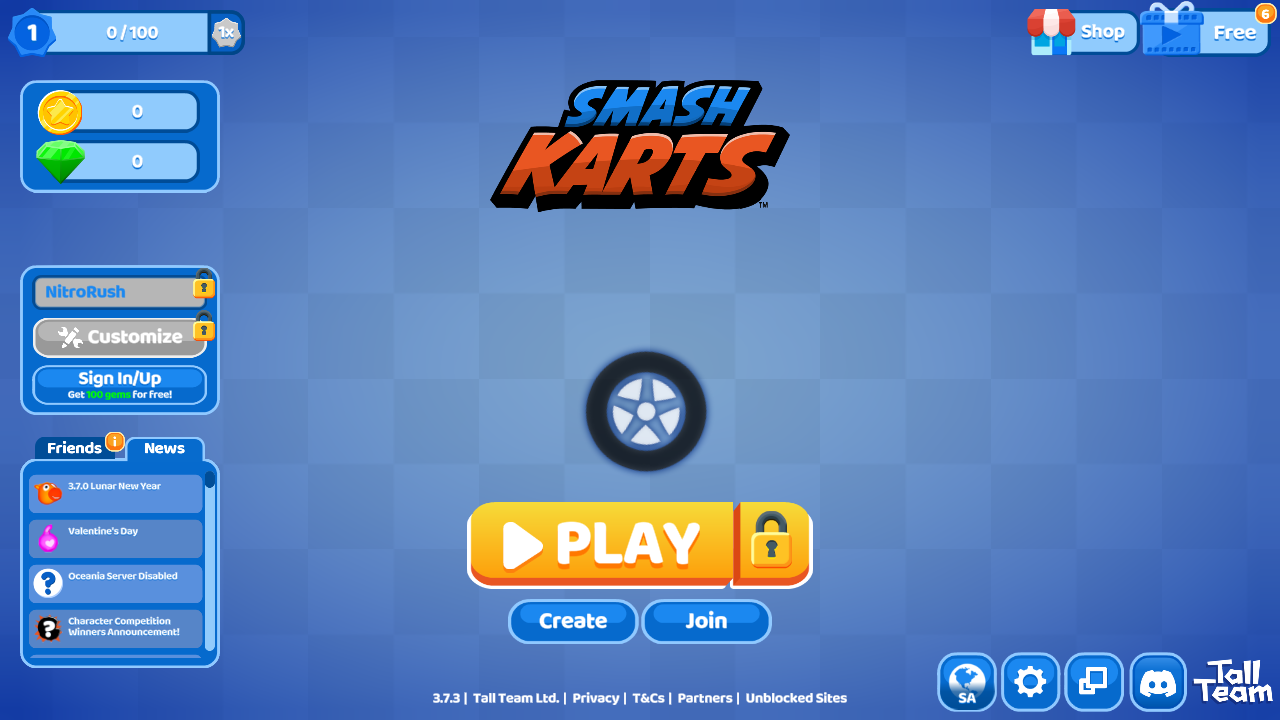

Released ArrowDown to stop backward movement
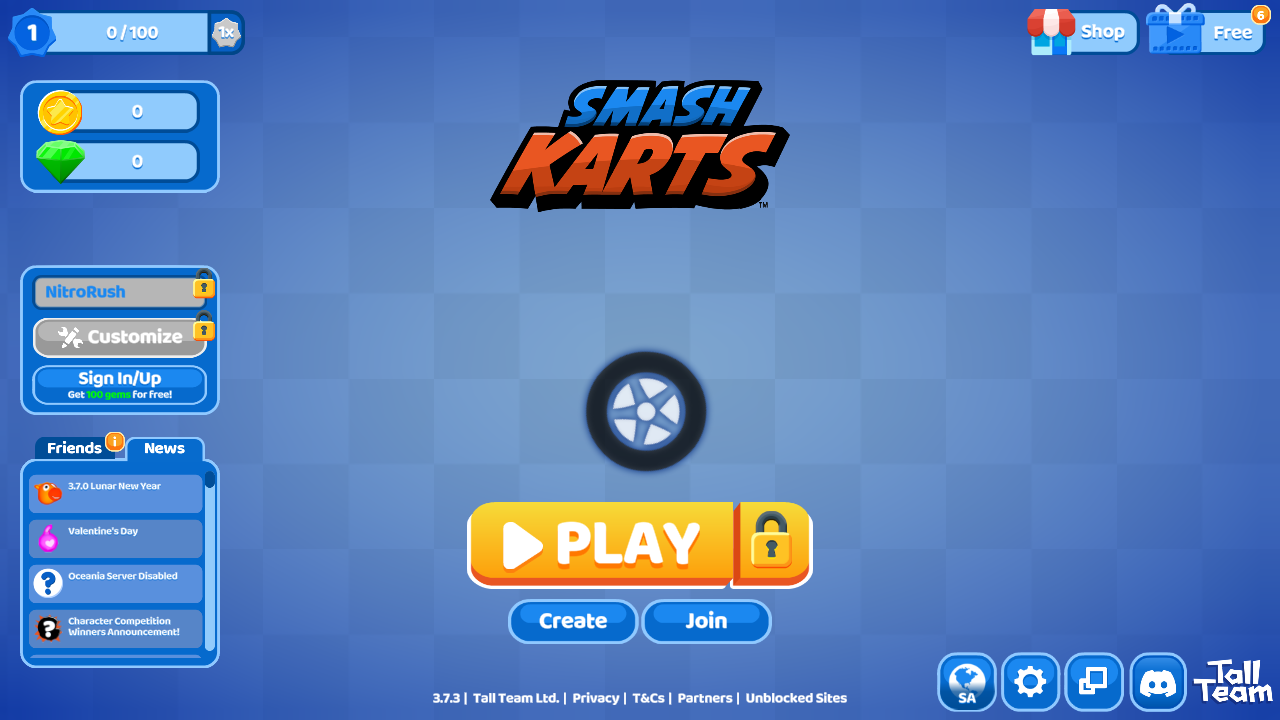

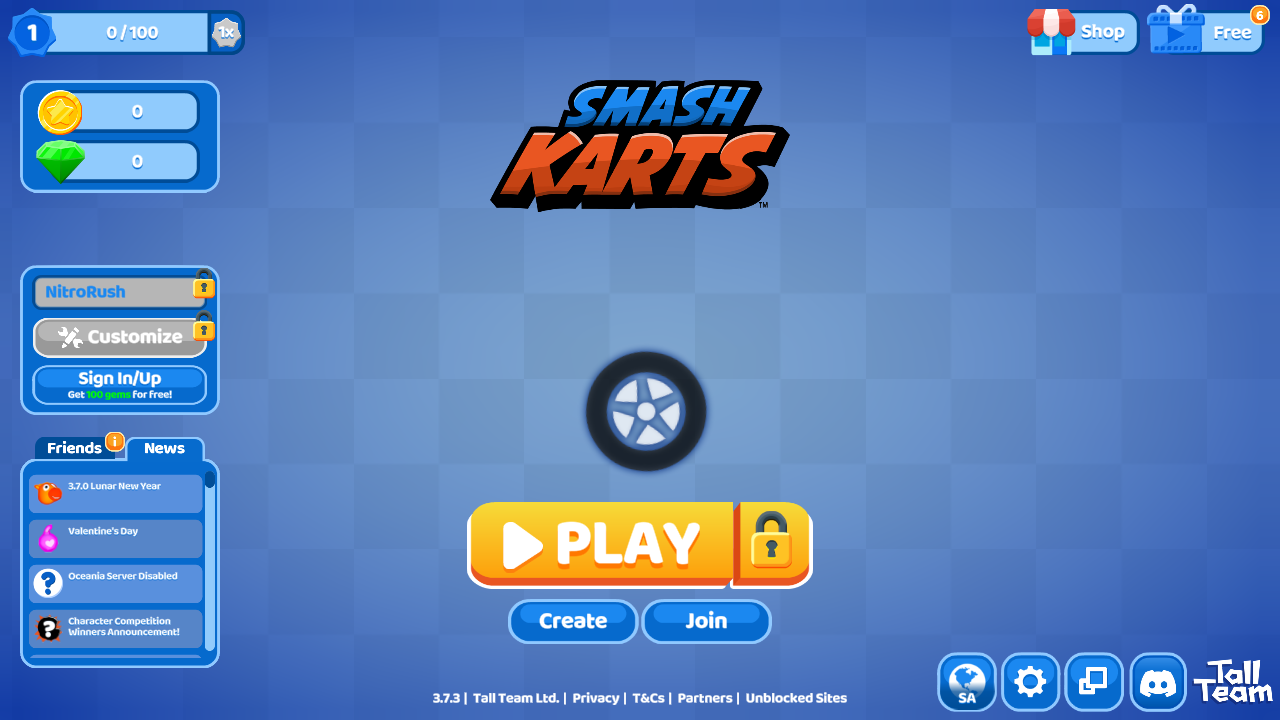